Navigates to the Invent with Python website and clicks on the "Read for Free" link to access the online content

Starting URL: http://inventwithpython.com

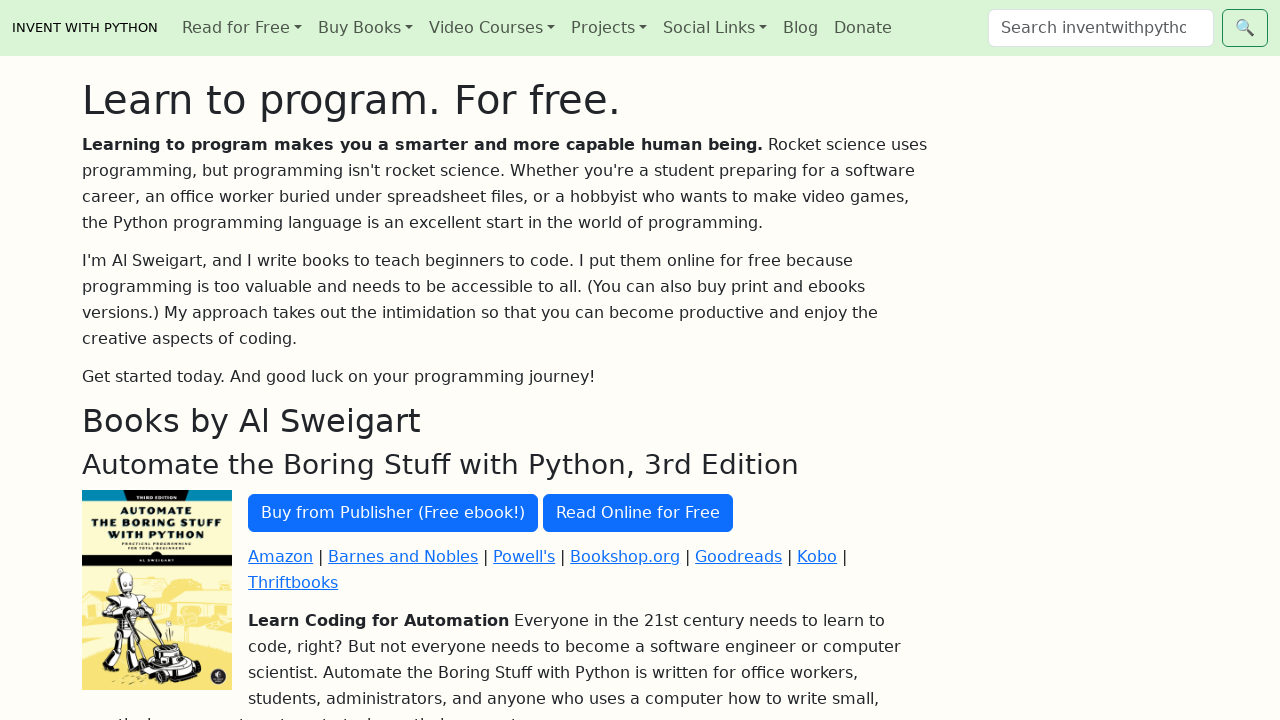

Navigated to Invent with Python website
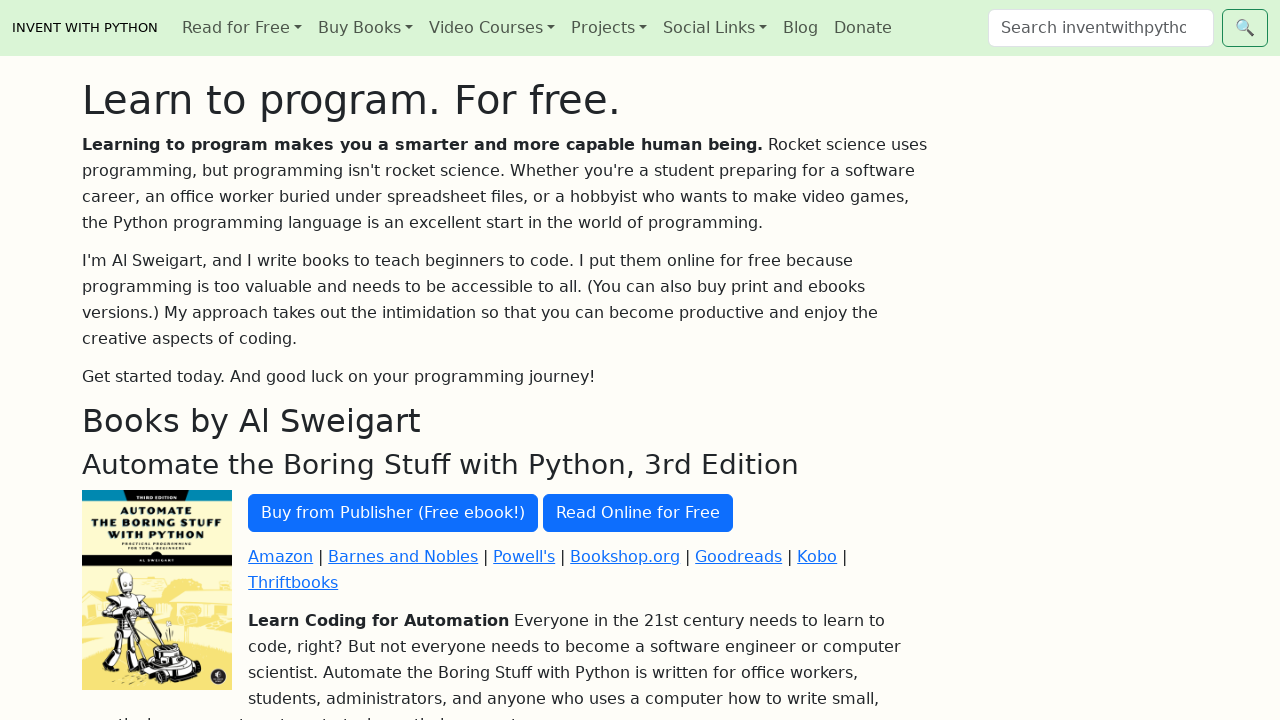

Clicked the 'Read for Free' link to access online content at (242, 28) on text="Read for Free"
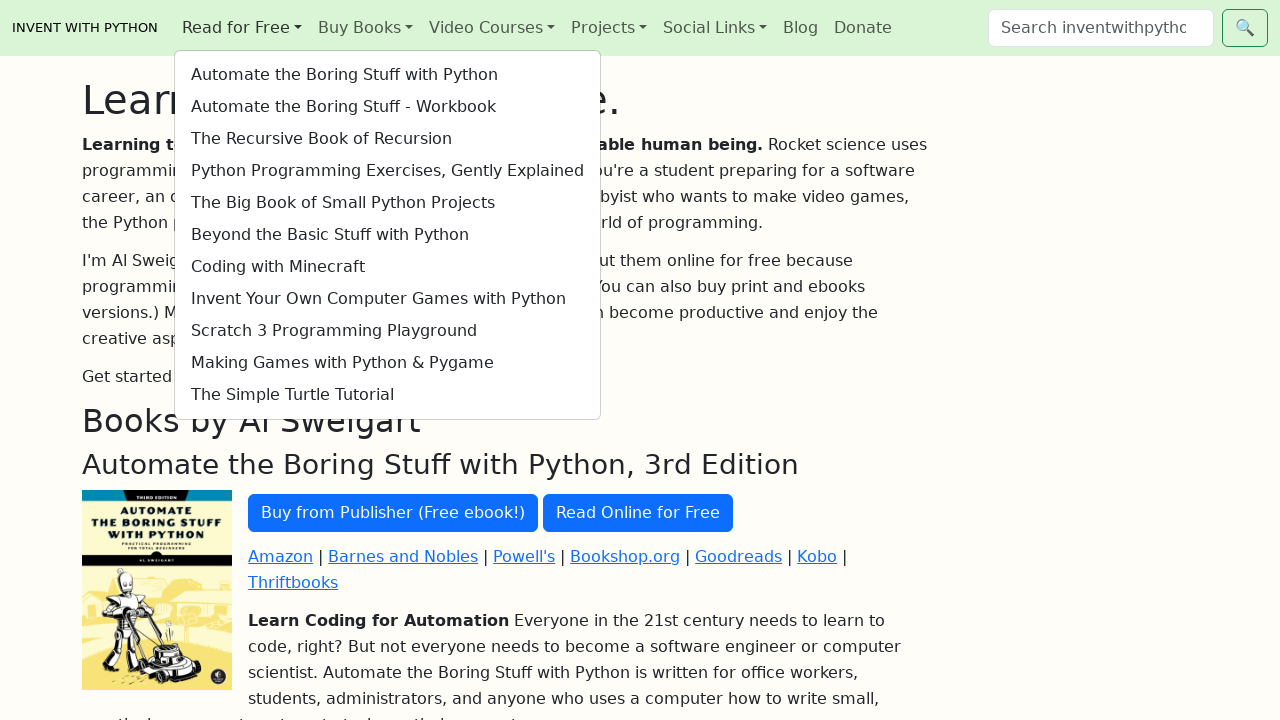

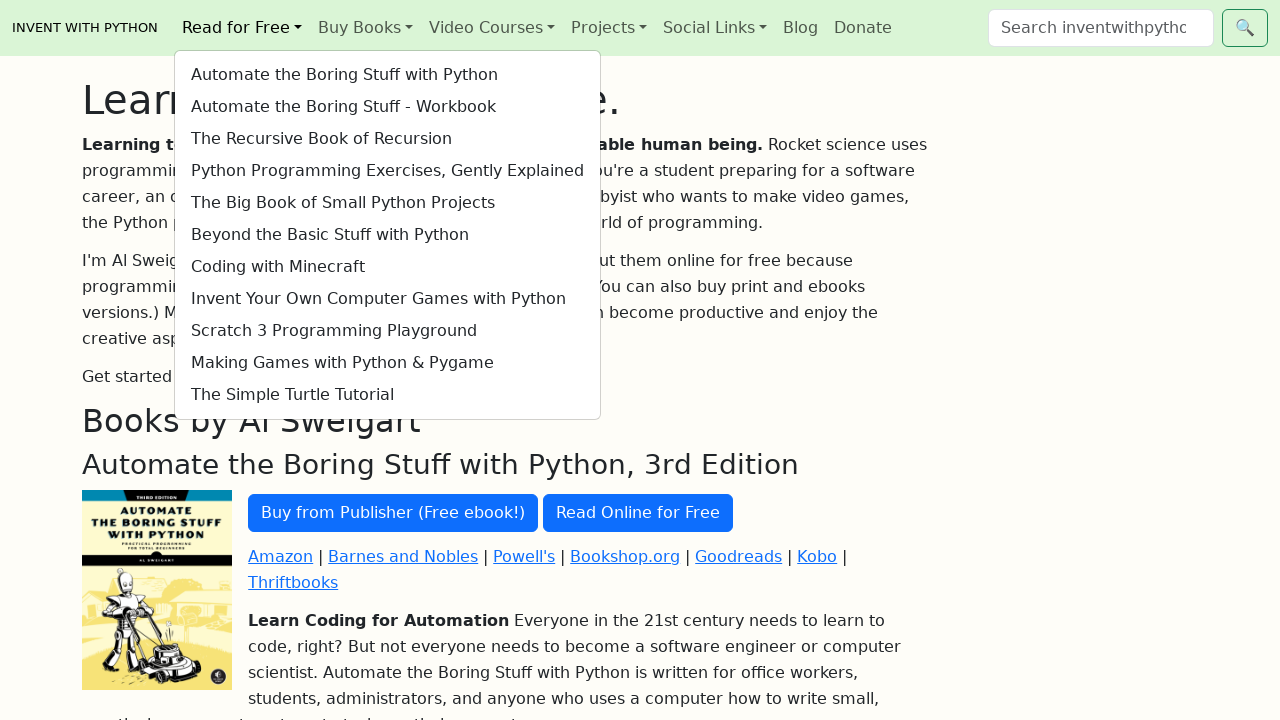